Navigates to a demo automation testing site, clicks on an enter button, and fills in first and last name fields in a registration form

Starting URL: https://demo.automationtesting.in/Index.html

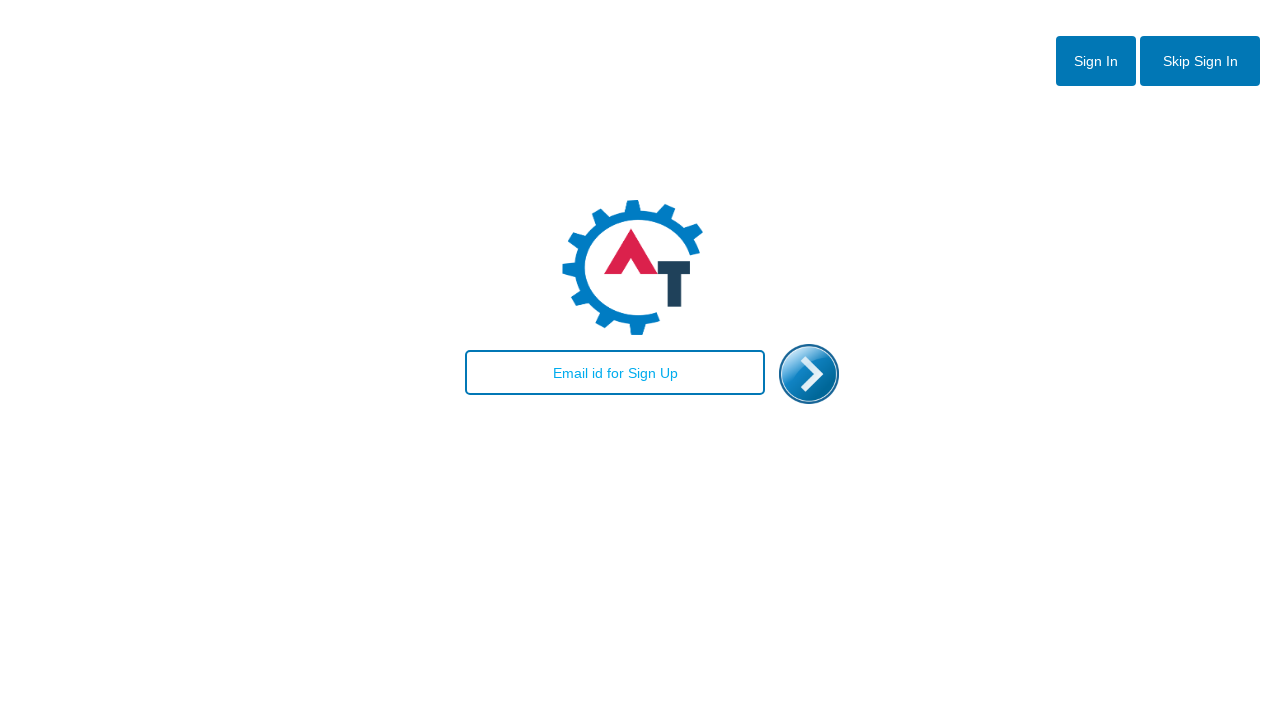

Navigated to demo automation testing site
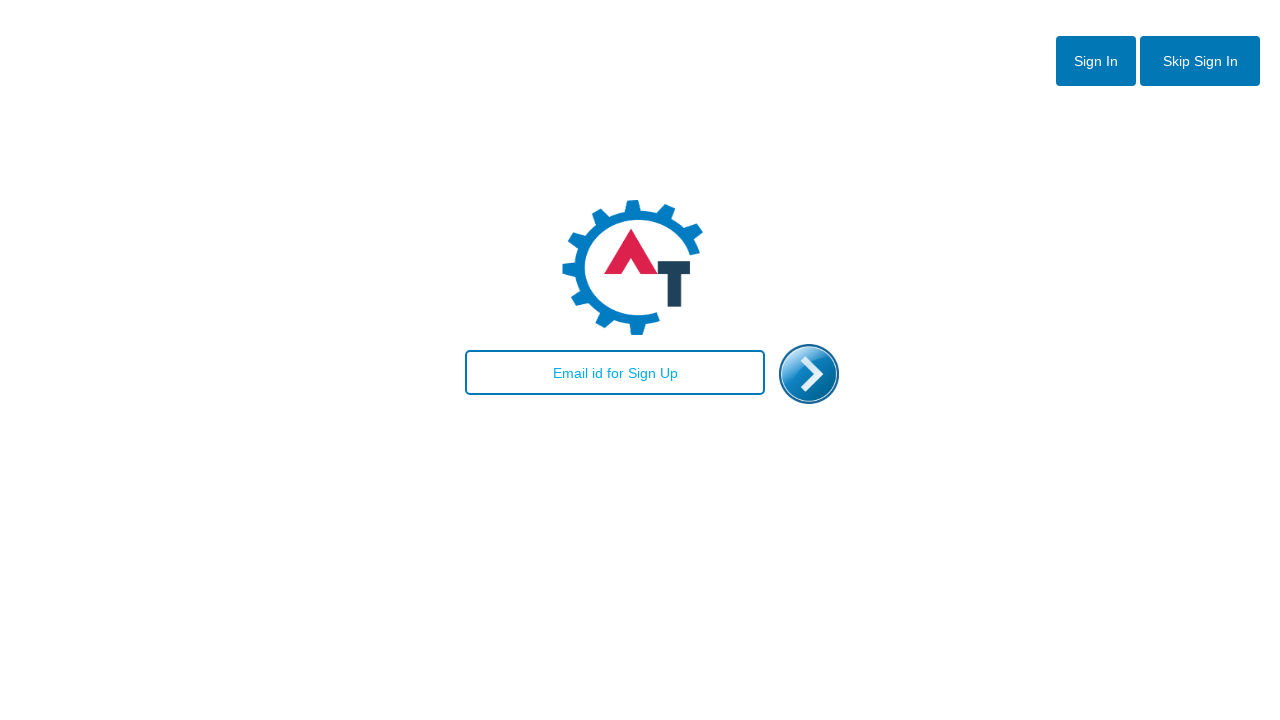

Clicked enter button to proceed to registration form at (809, 374) on #enterimg
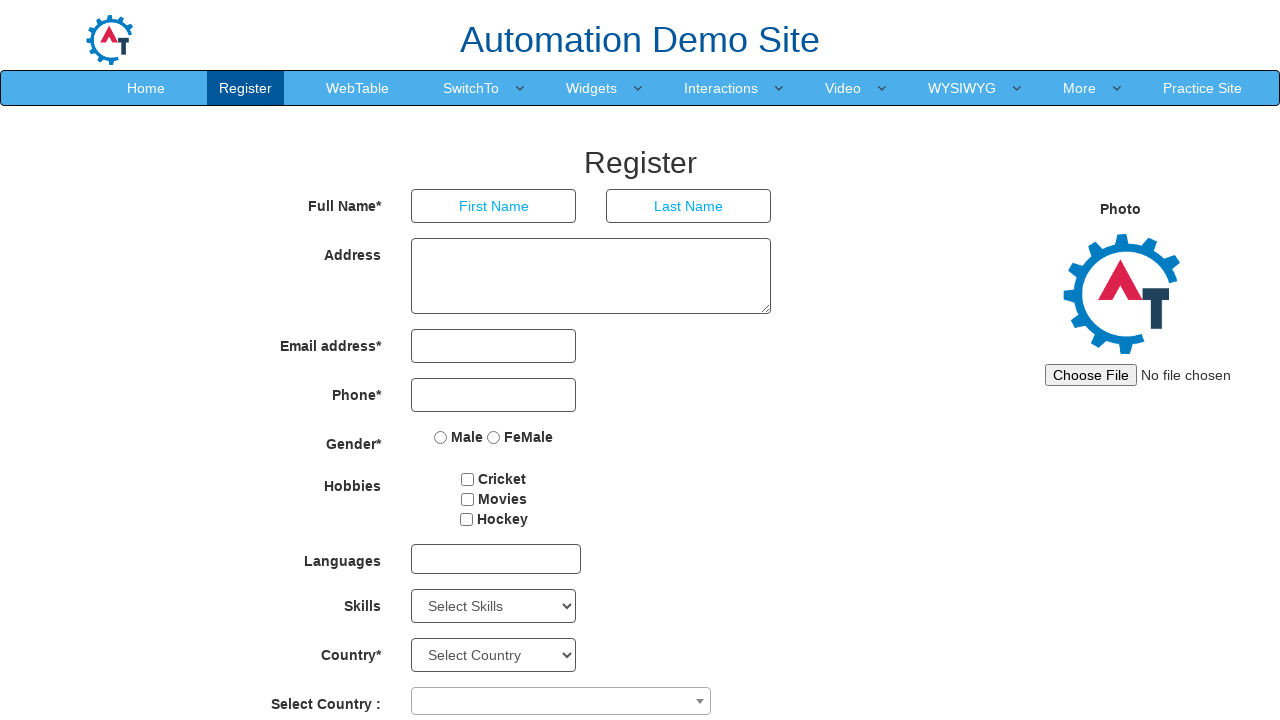

Filled first name field with 'Deepa' on input[ng-model='FirstName']
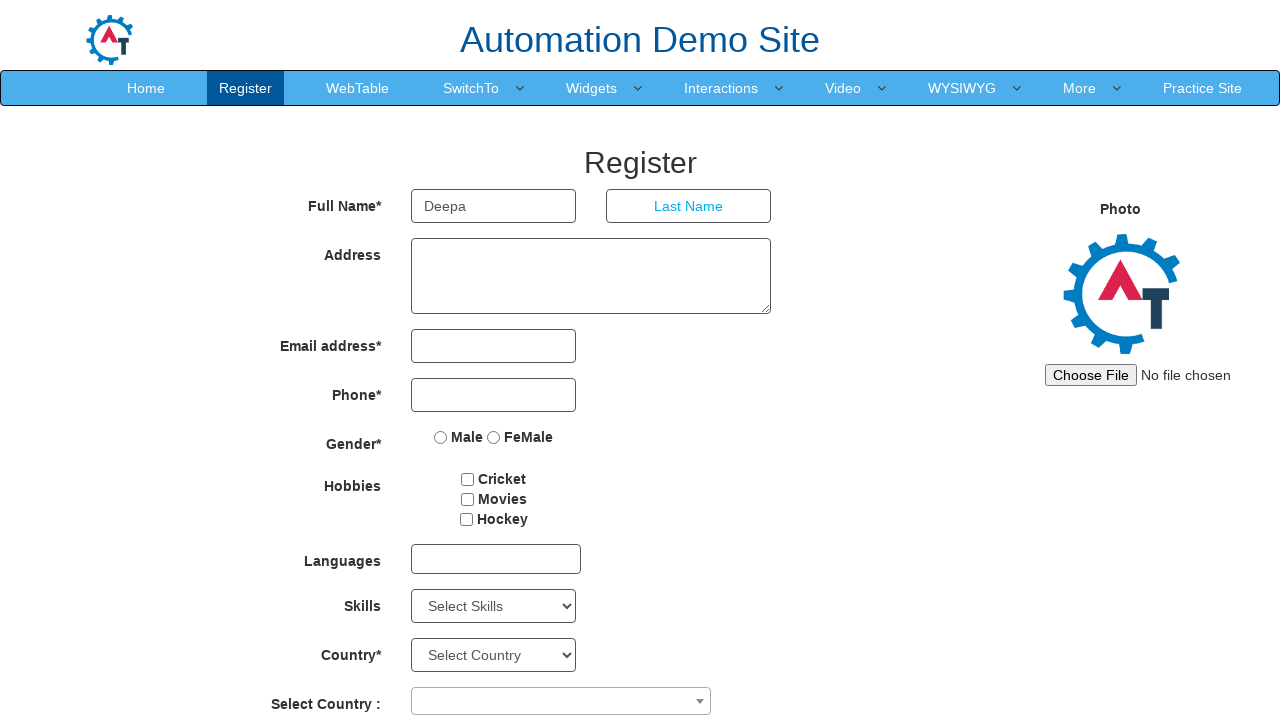

Filled last name field with 'Aravindan' on input[placeholder='Last Name']
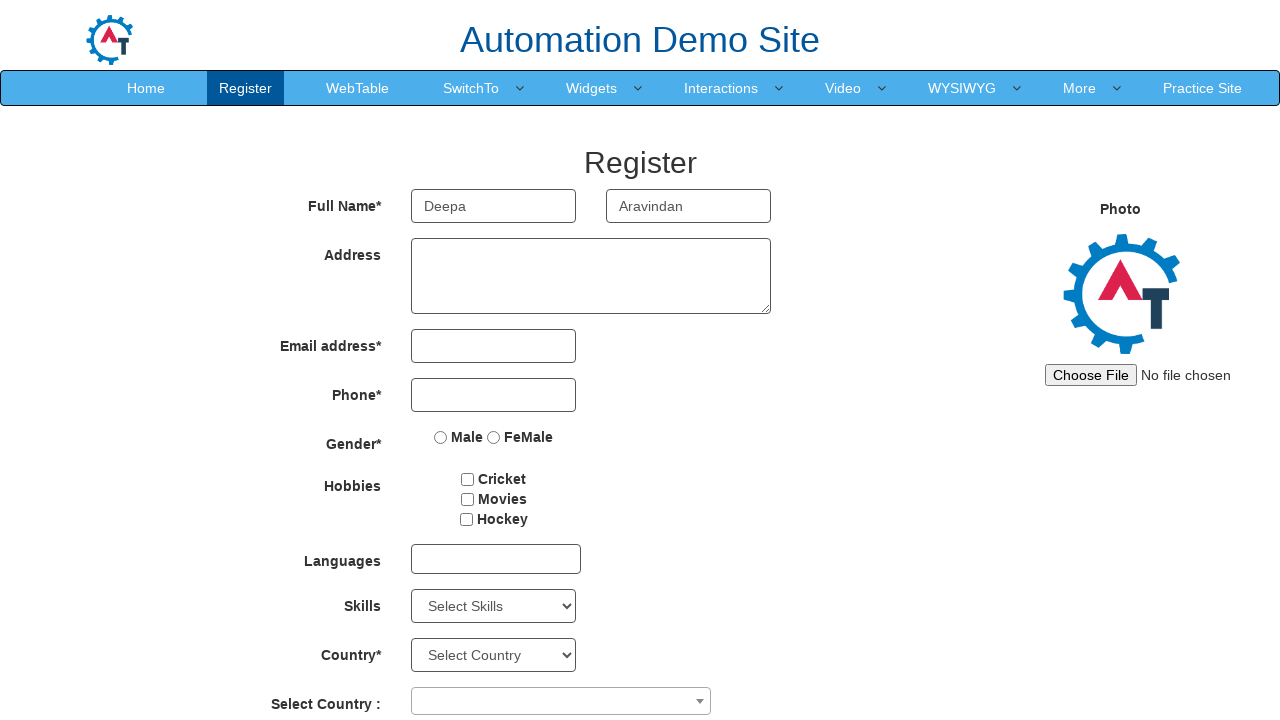

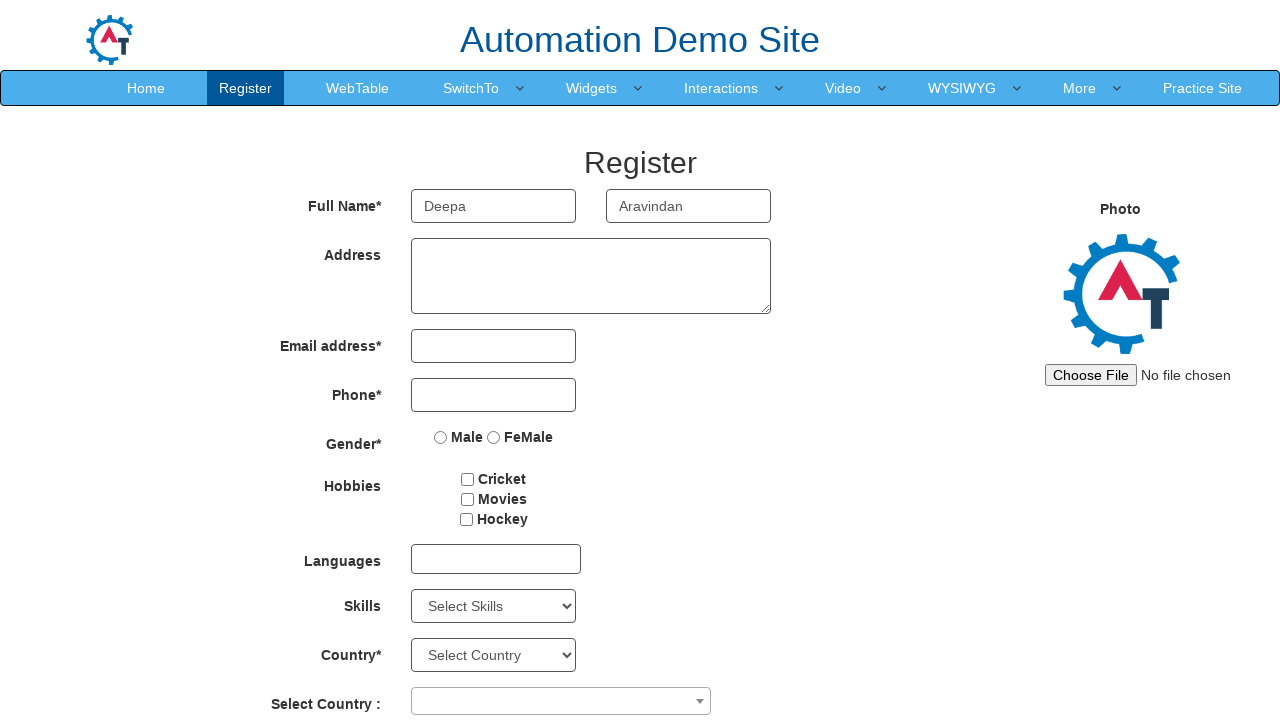